Tests jQuery UI datepicker by opening the calendar, navigating forward two months, and selecting a date

Starting URL: https://jqueryui.com/datepicker/

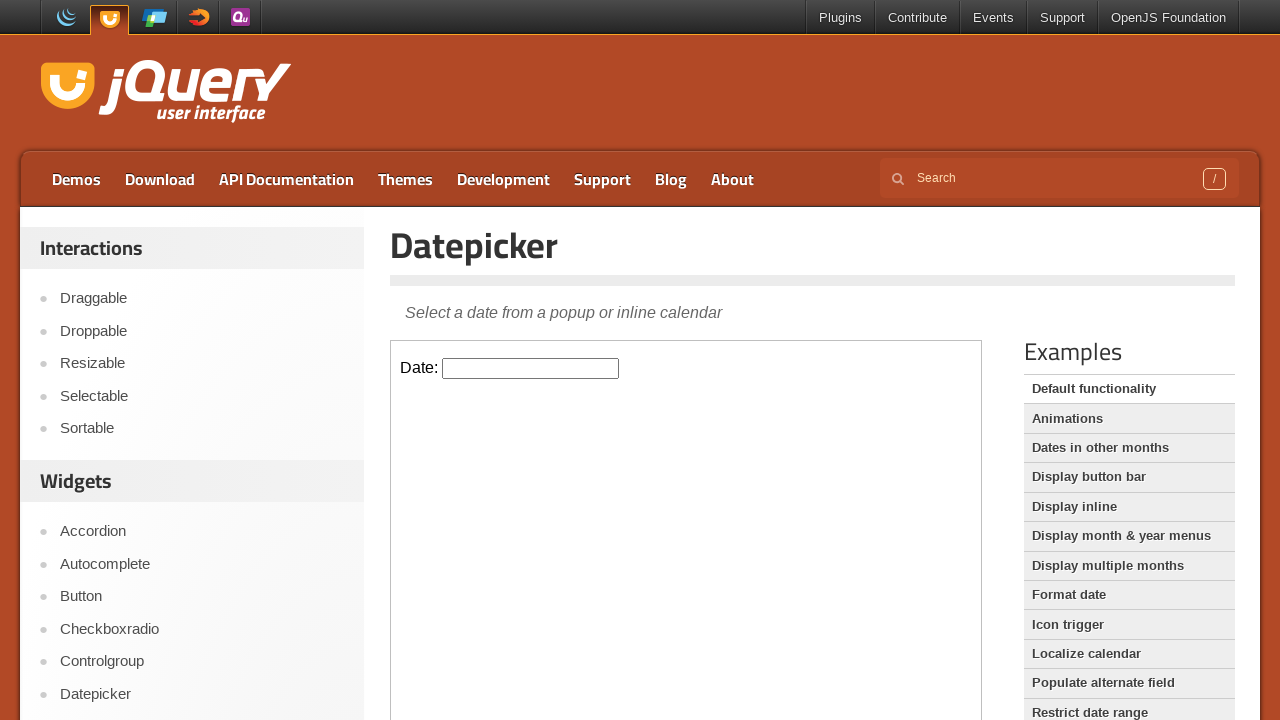

Clicked datepicker input field to open calendar at (531, 368) on iframe >> nth=0 >> internal:control=enter-frame >> #datepicker
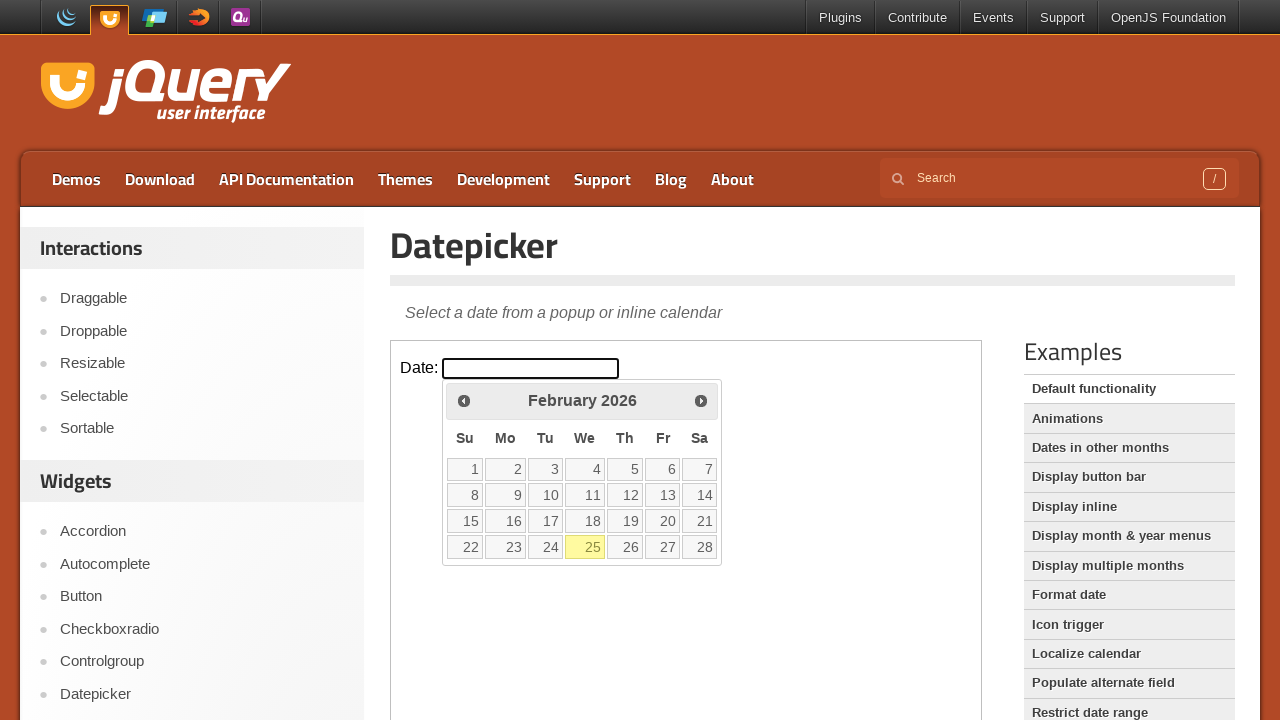

Navigated forward one month (iteration 1 of 2) at (701, 400) on iframe >> nth=0 >> internal:control=enter-frame >> #ui-datepicker-div > div > a.
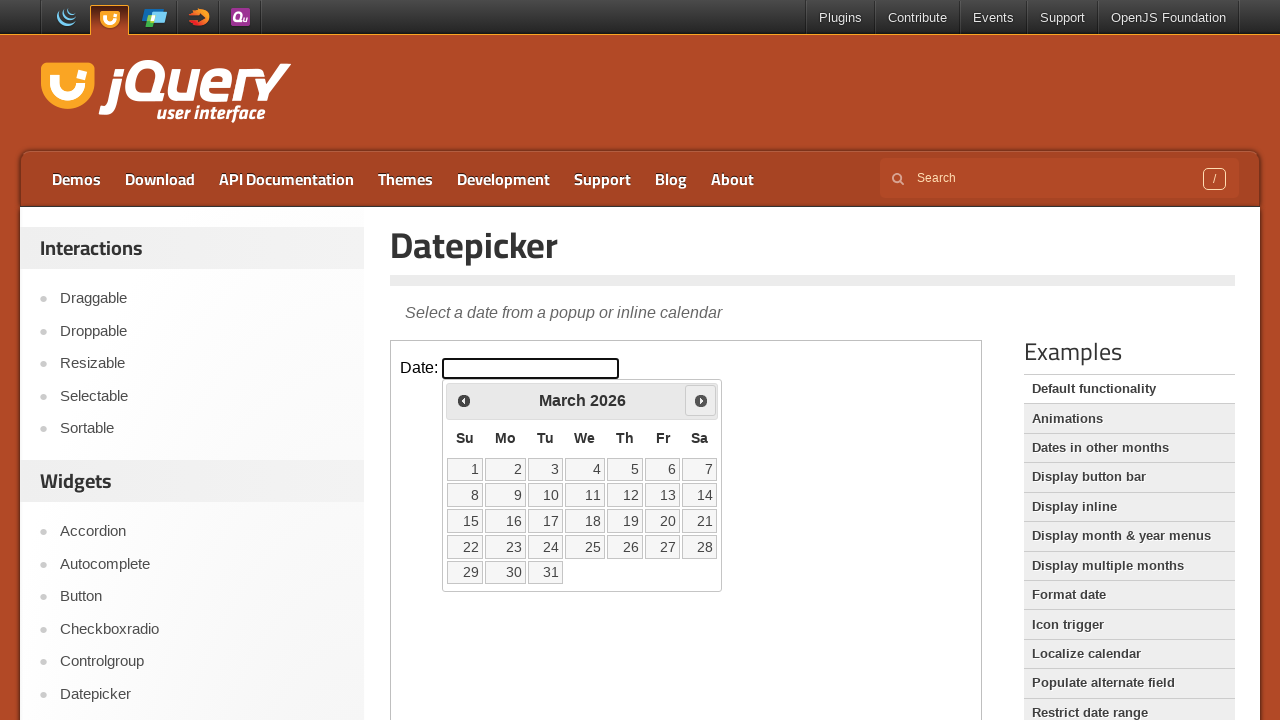

Navigated forward one month (iteration 2 of 2) at (701, 400) on iframe >> nth=0 >> internal:control=enter-frame >> #ui-datepicker-div > div > a.
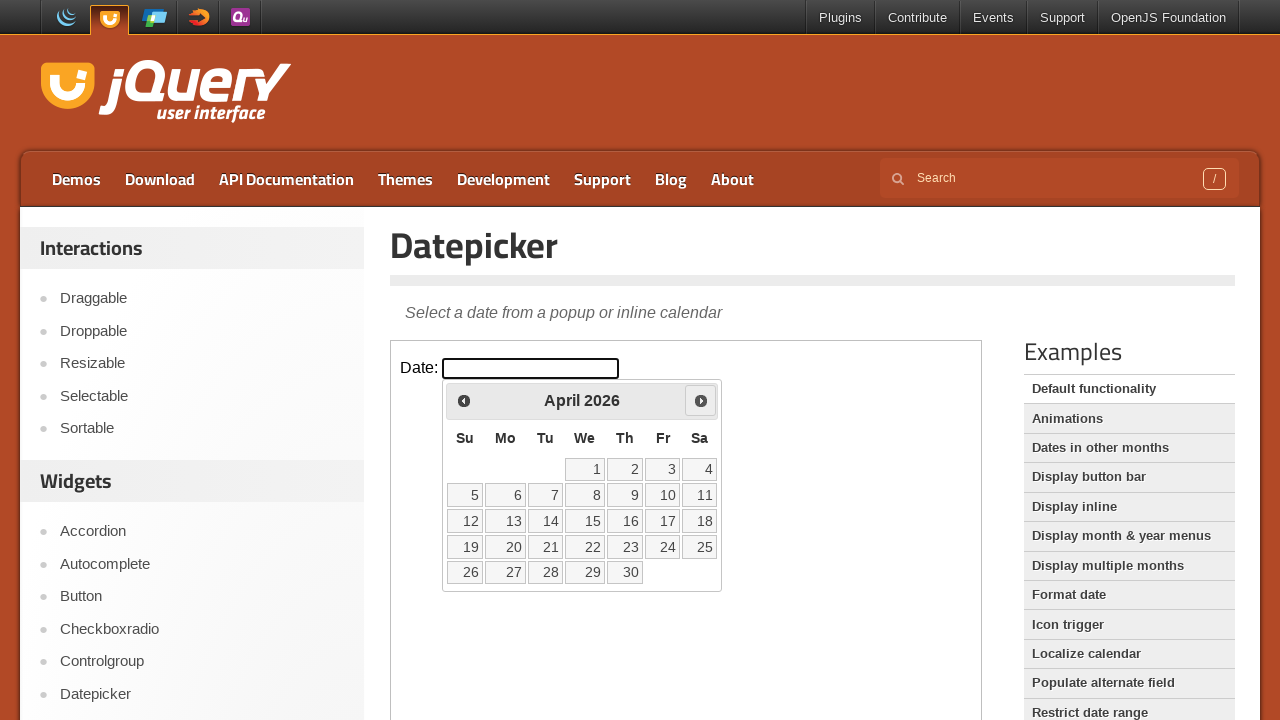

Selected first Saturday of the month at (700, 469) on iframe >> nth=0 >> internal:control=enter-frame >> #ui-datepicker-div > table > 
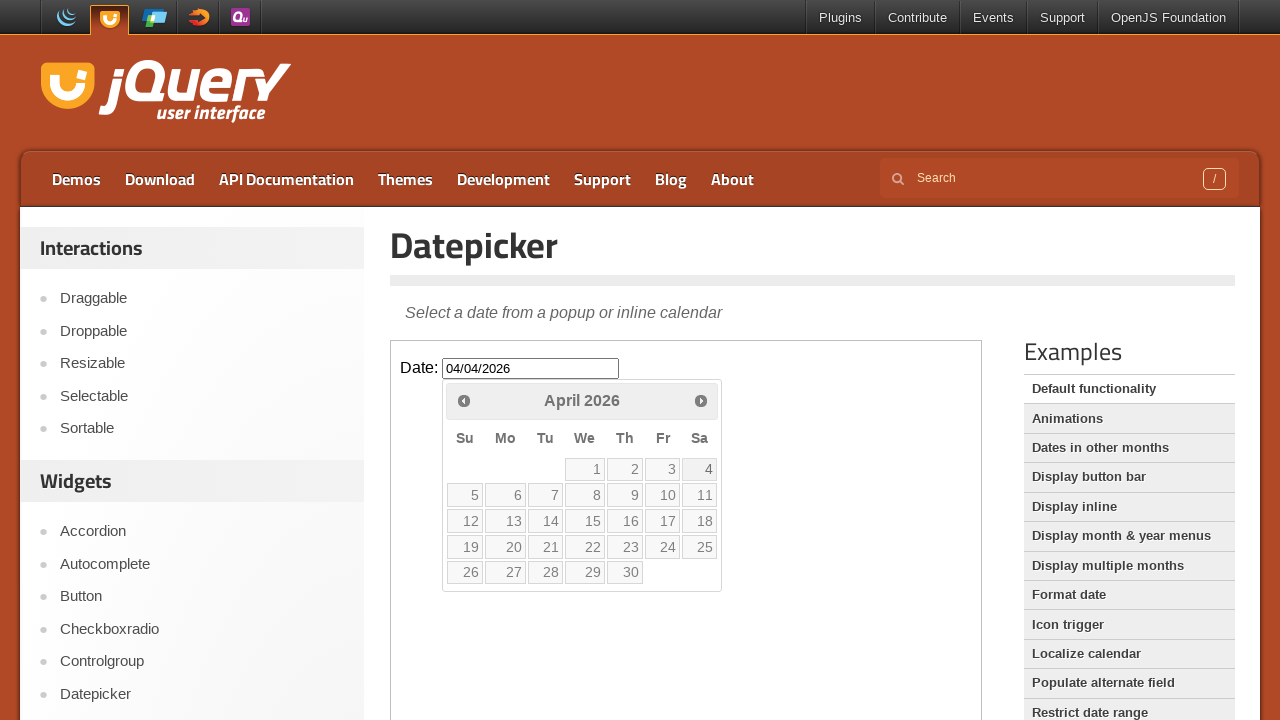

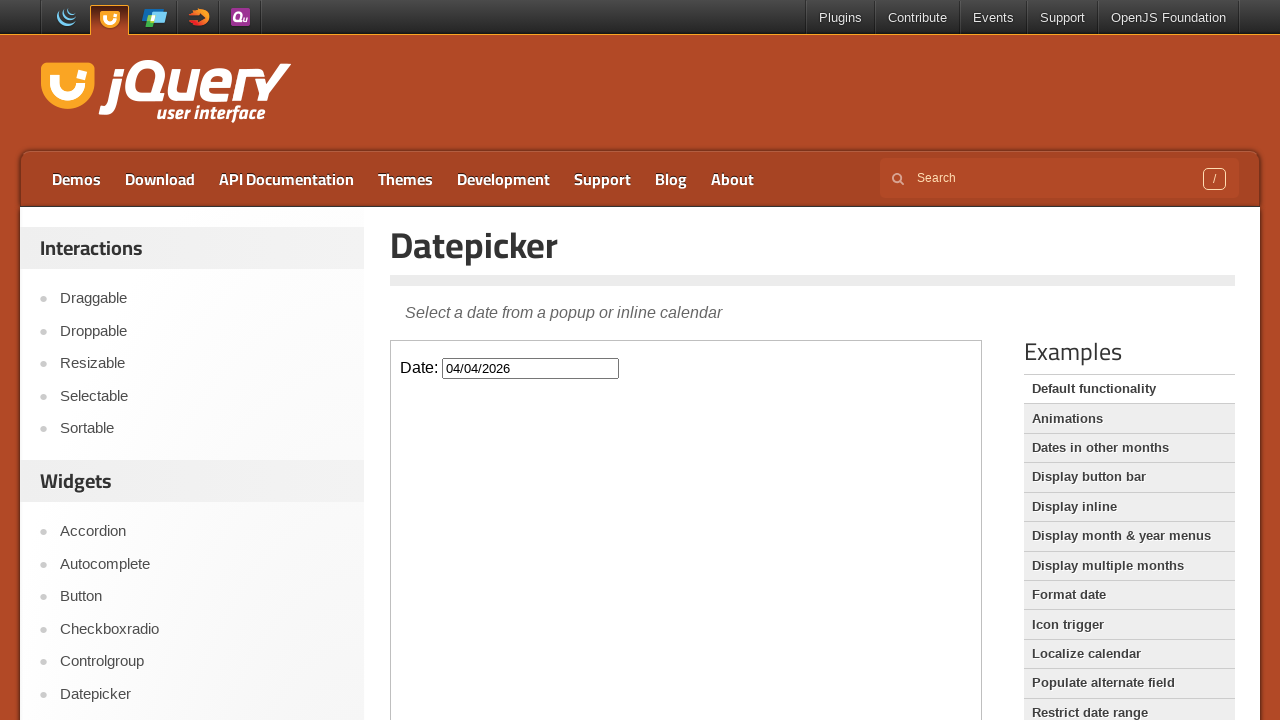